Retrieves a value from an element attribute, performs a mathematical calculation, fills the result in a form, and submits it with checkbox selections

Starting URL: http://suninjuly.github.io/get_attribute.html

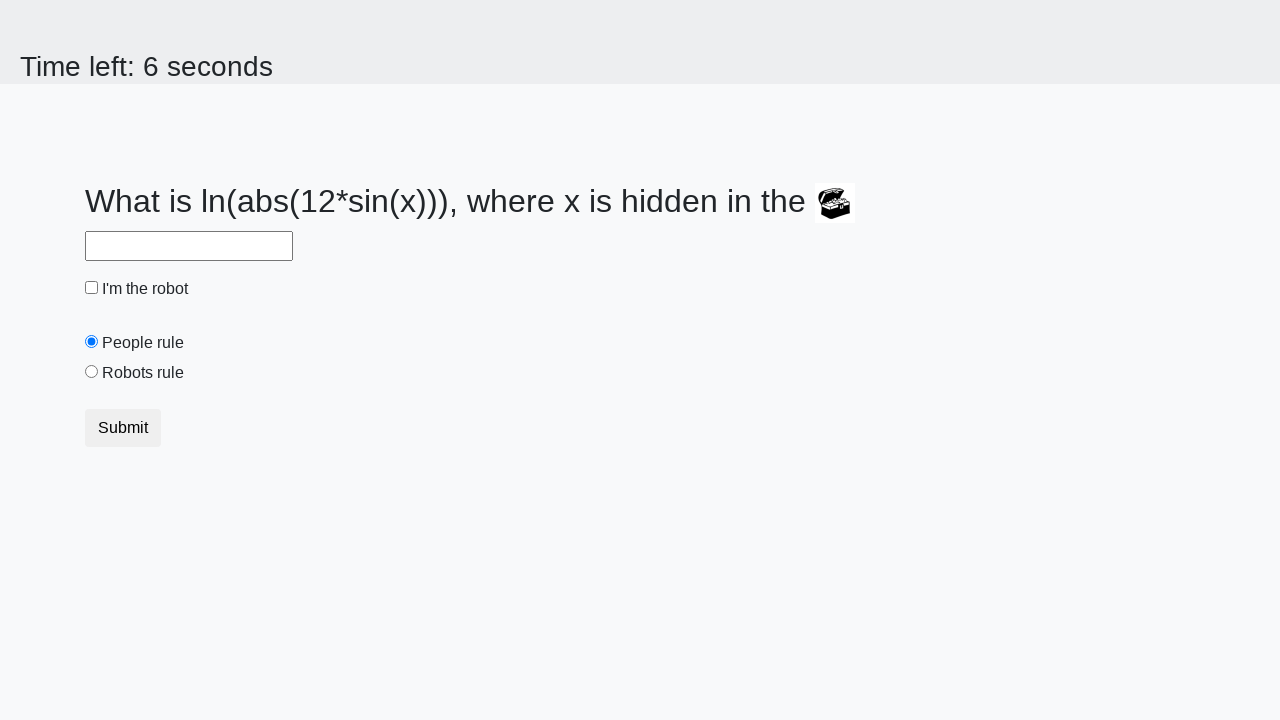

Located treasure element
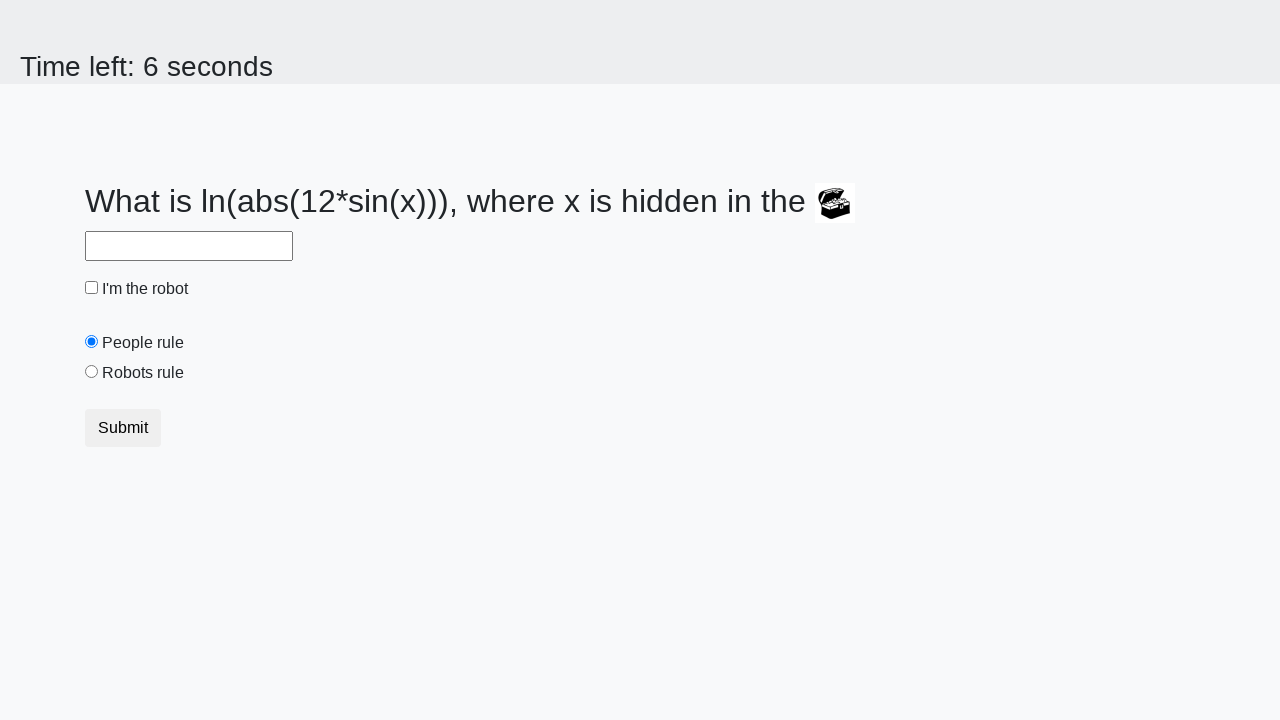

Retrieved valuex attribute from treasure element: 844
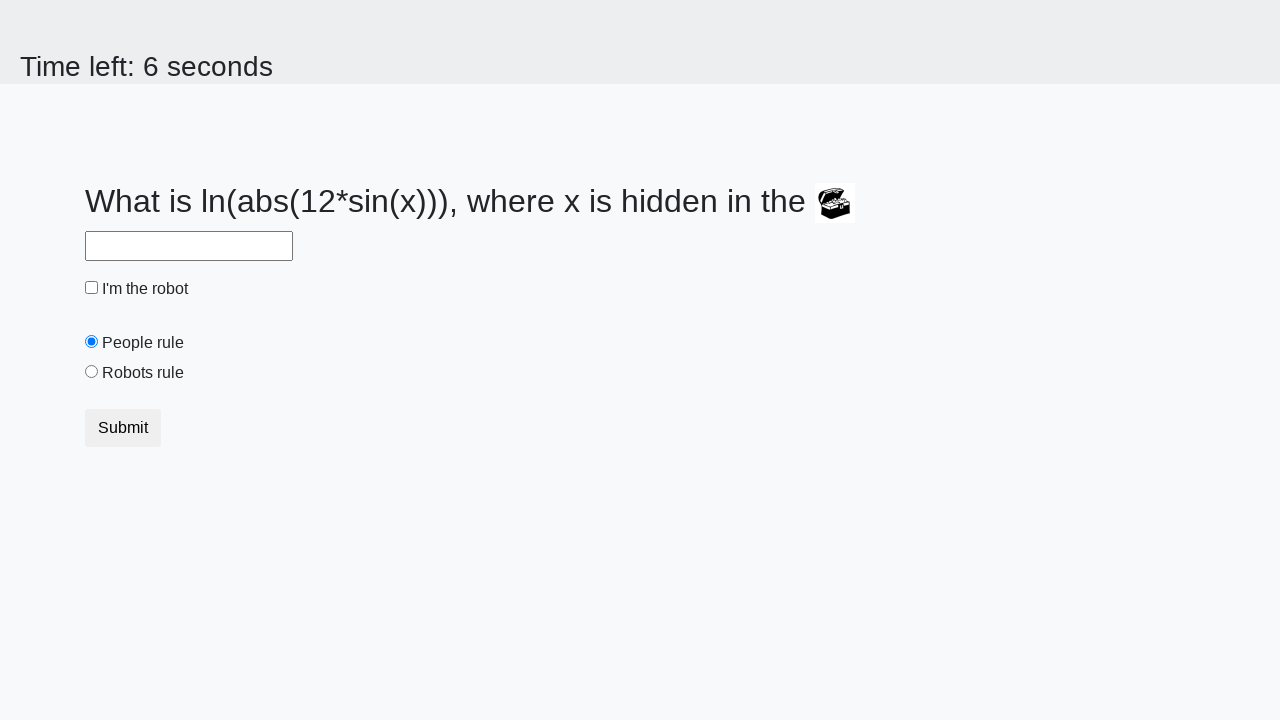

Calculated result using mathematical formula: 2.363751893874234
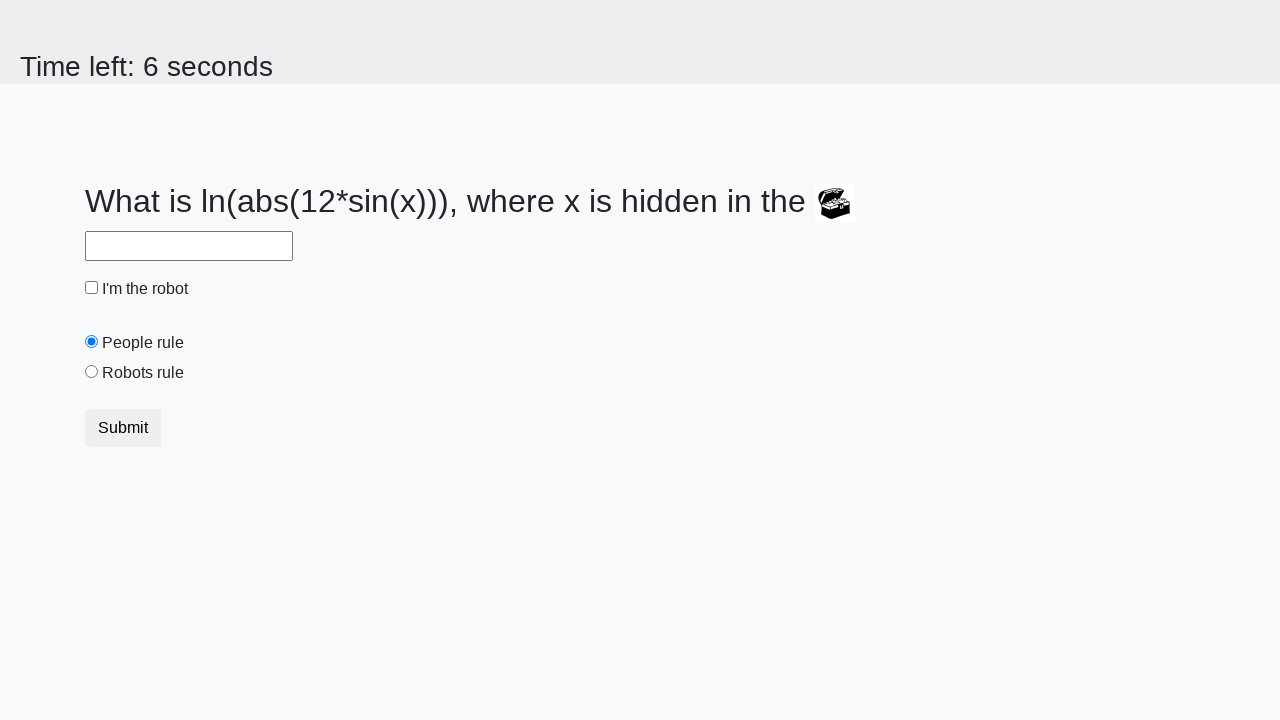

Filled answer field with calculated value: 2.363751893874234 on #answer
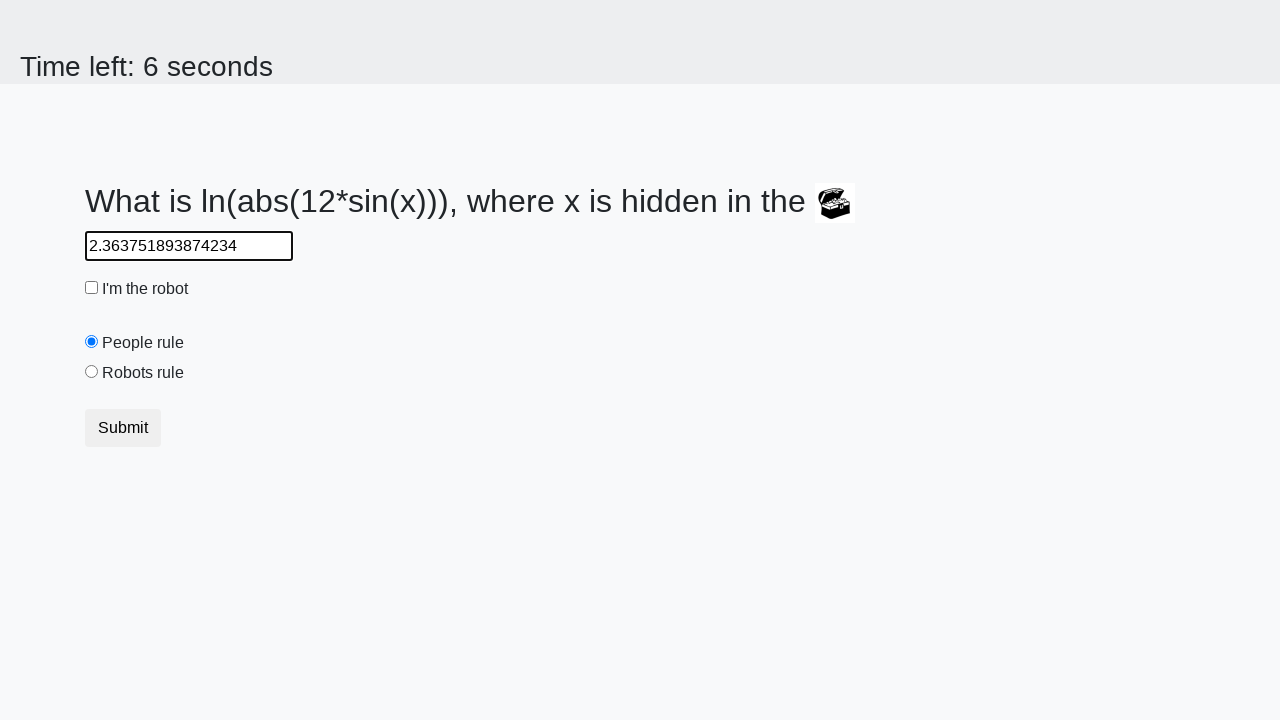

Clicked robot checkbox at (92, 288) on #robotCheckbox
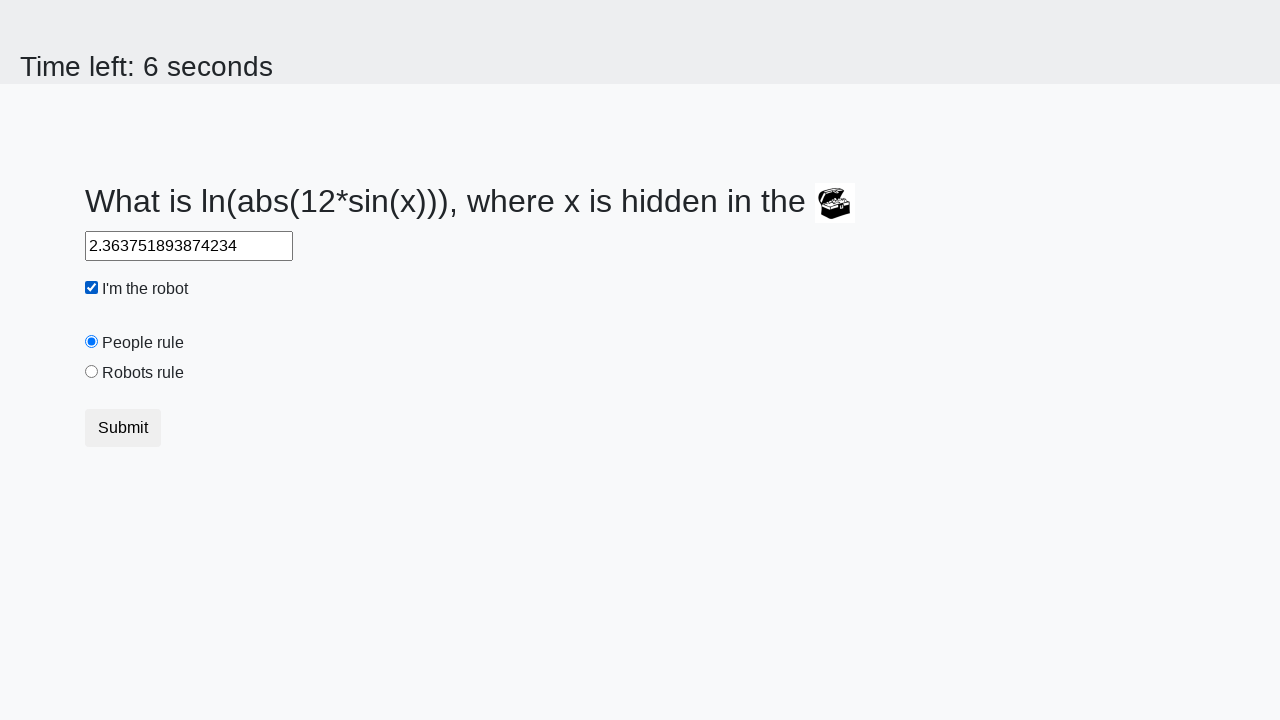

Clicked robots rule radio button at (92, 372) on #robotsRule
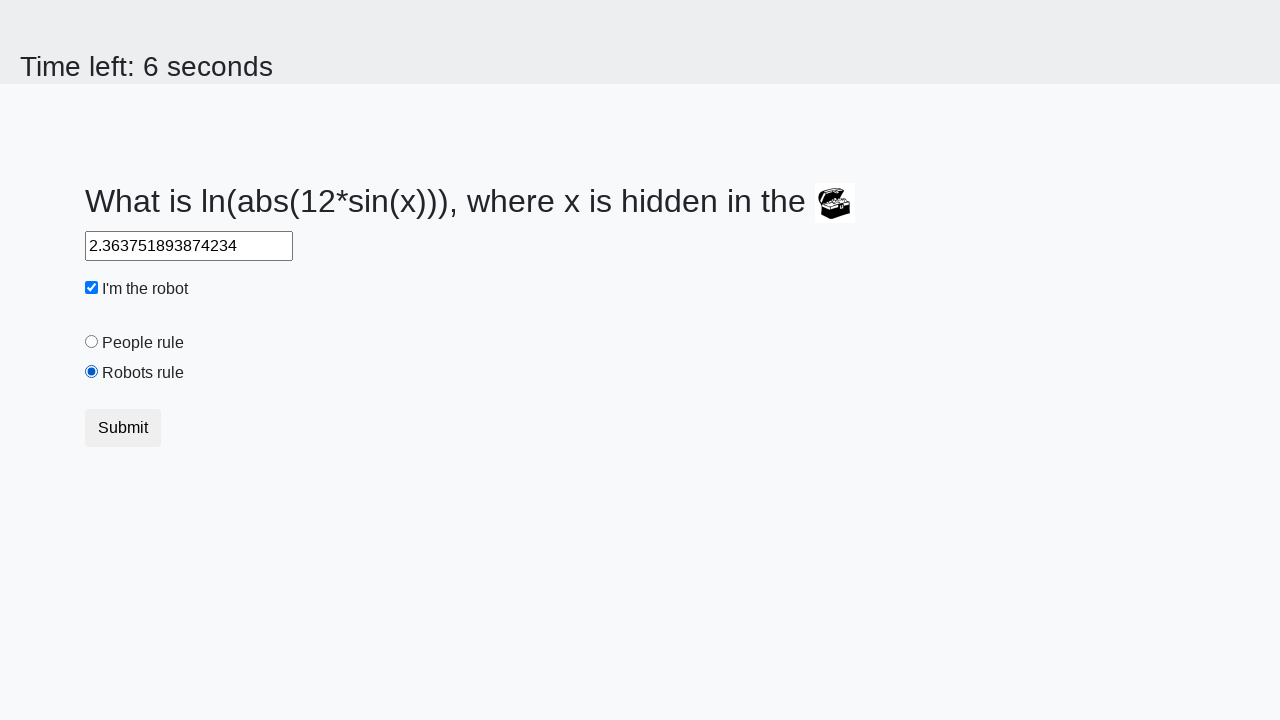

Clicked submit button to complete form at (123, 428) on .btn.btn-default
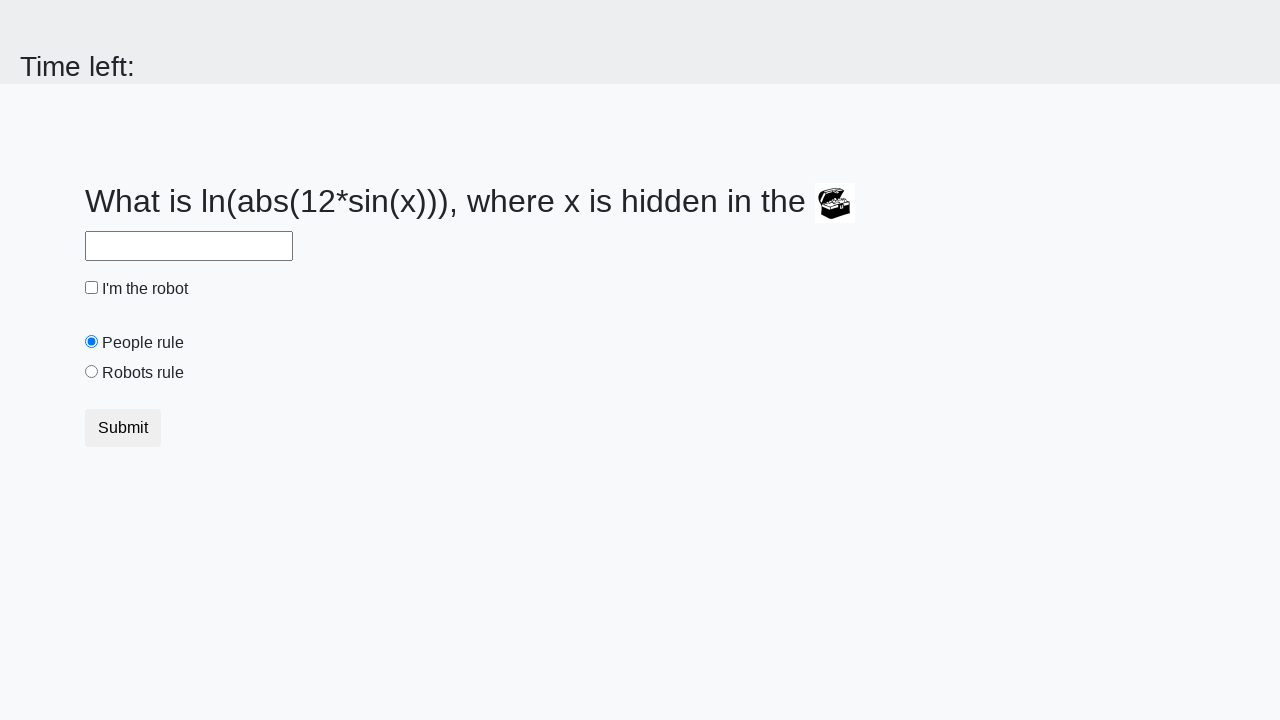

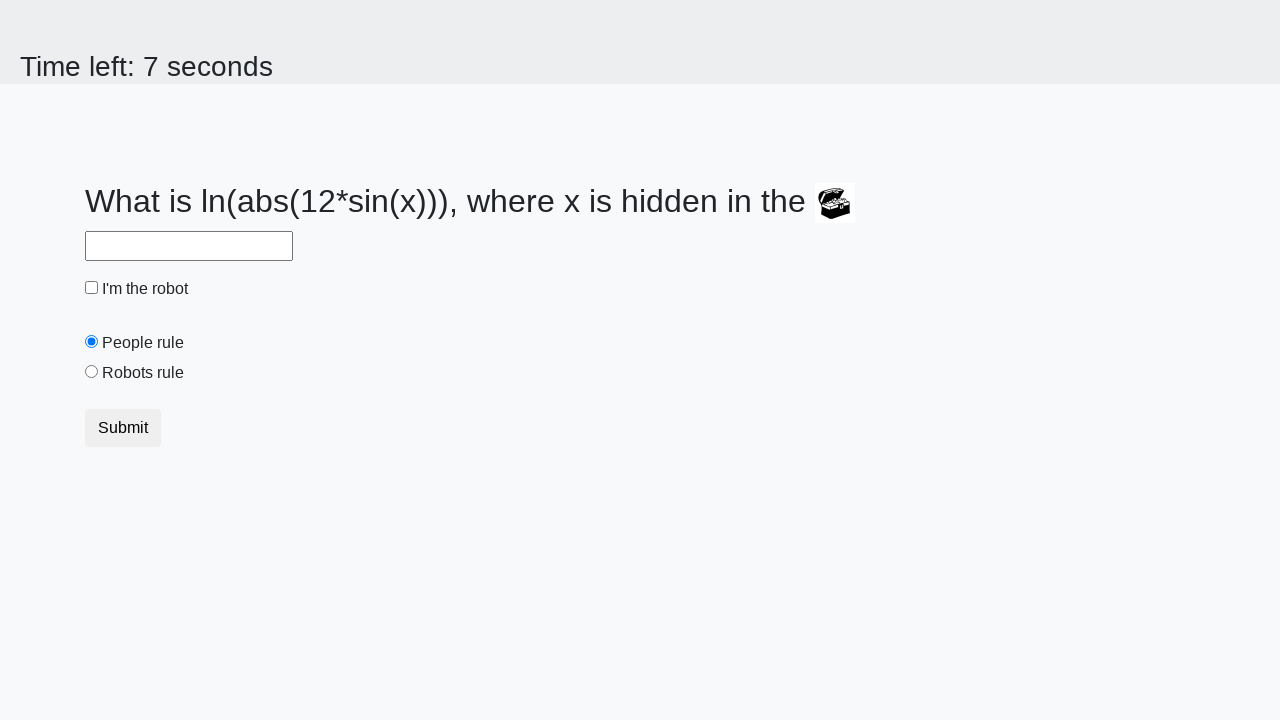